Tests explicit wait functionality by clicking a button that starts a timer and waiting for a WebDriver text element to become visible on the page.

Starting URL: http://seleniumpractise.blogspot.in/2016/08/how-to-use-explicit-wait-in-selenium.html

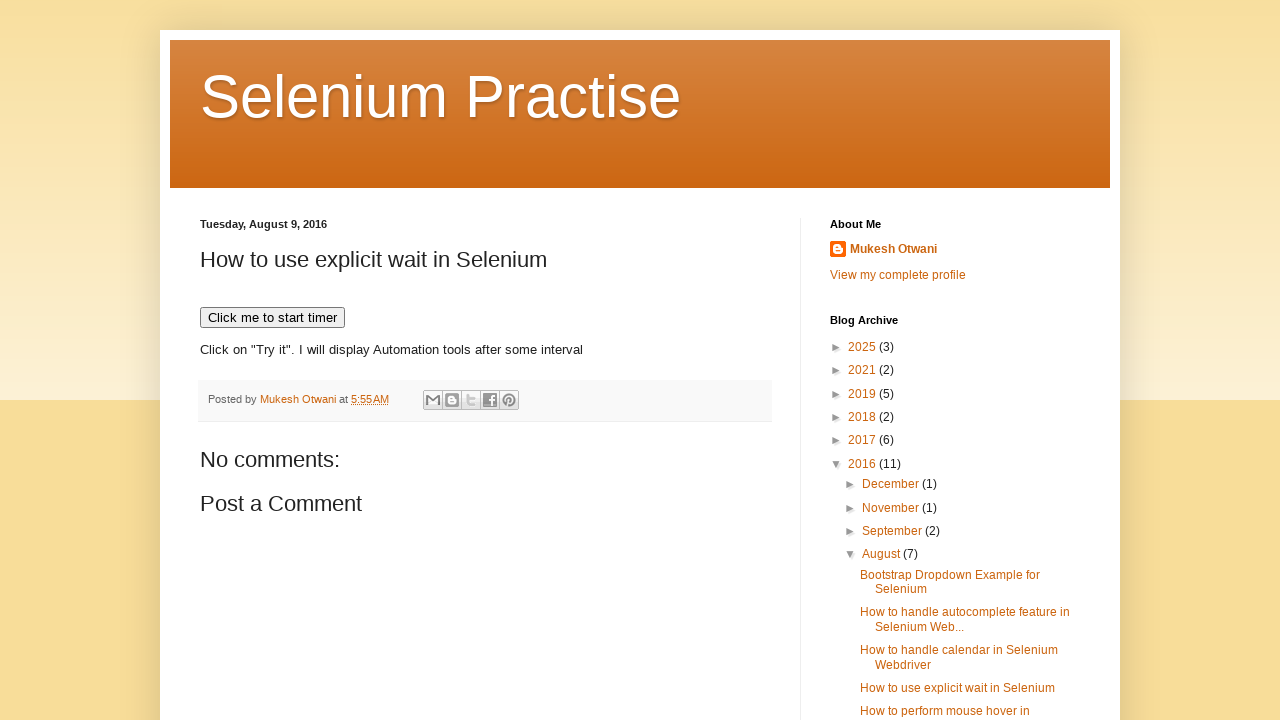

Set viewport size to 1920x1080
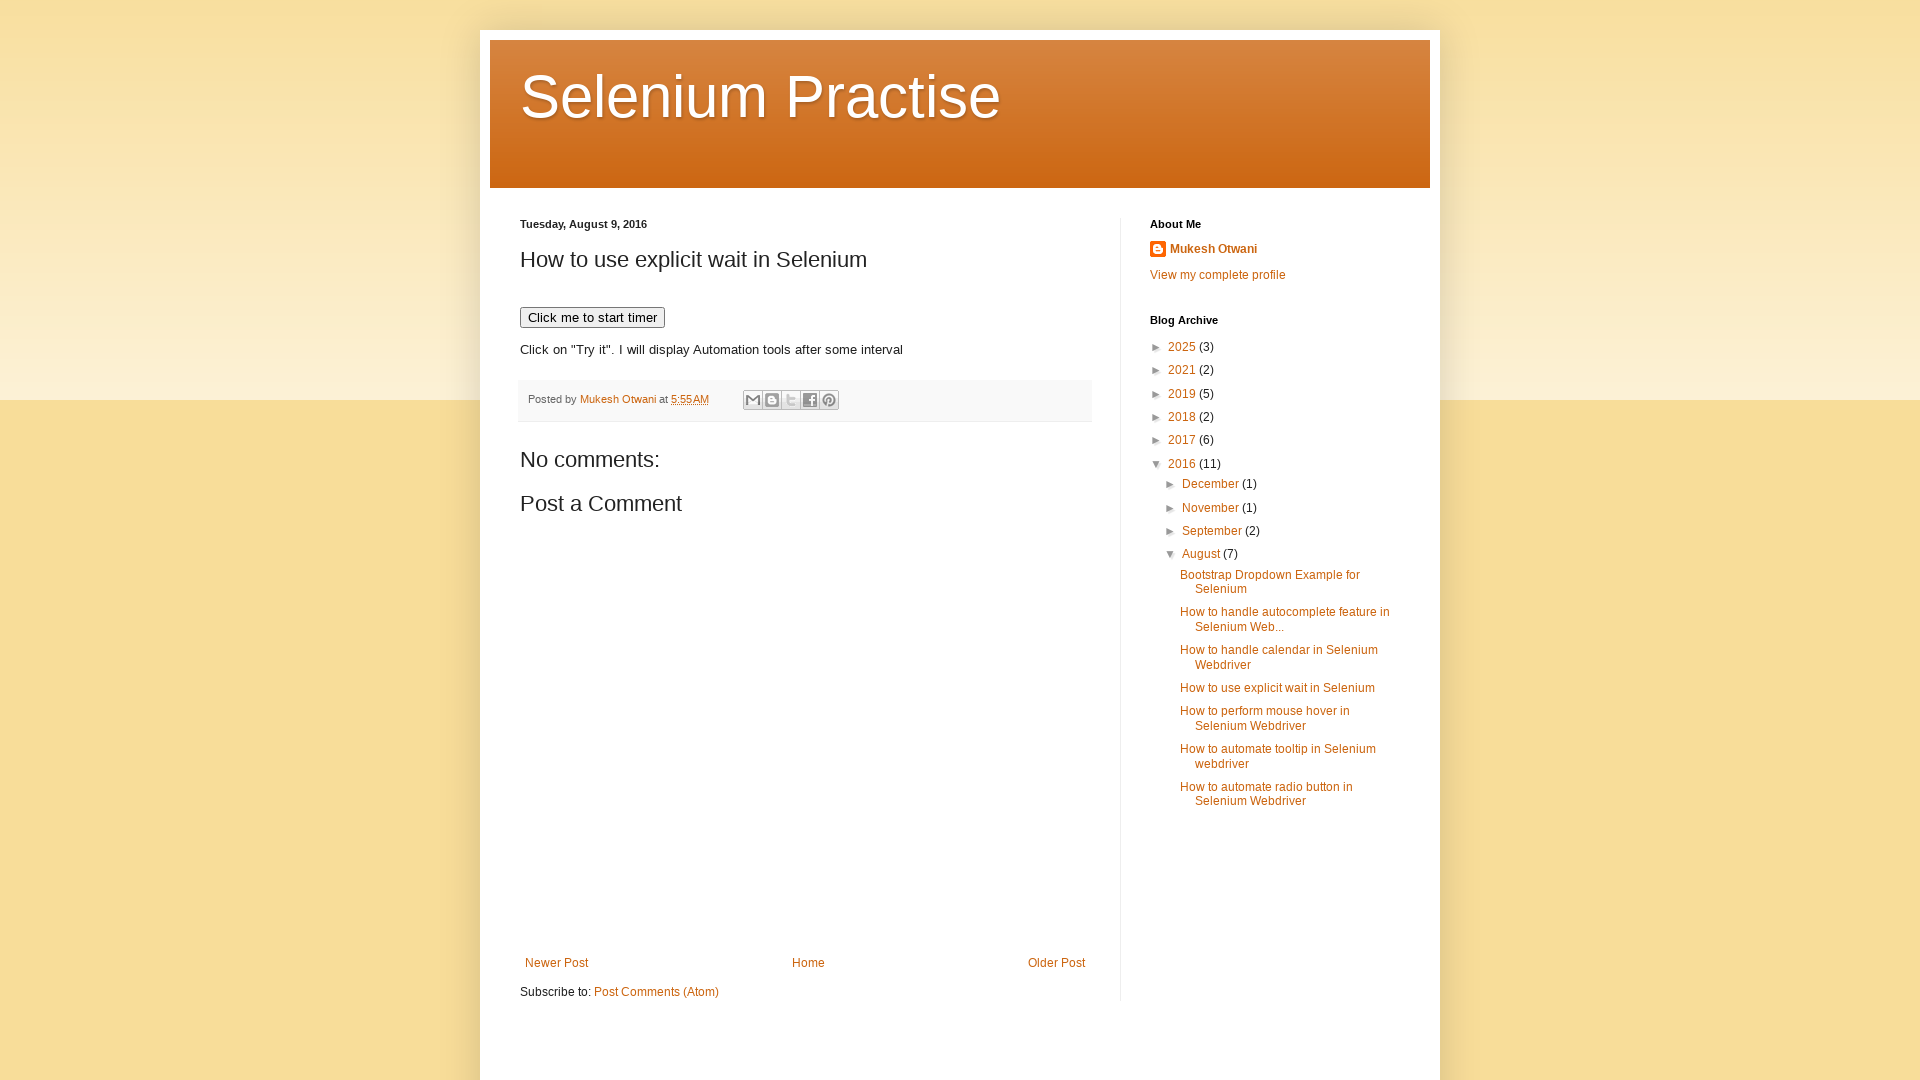

Clicked button to start timer at (592, 318) on xpath=//button[text()='Click me to start timer']
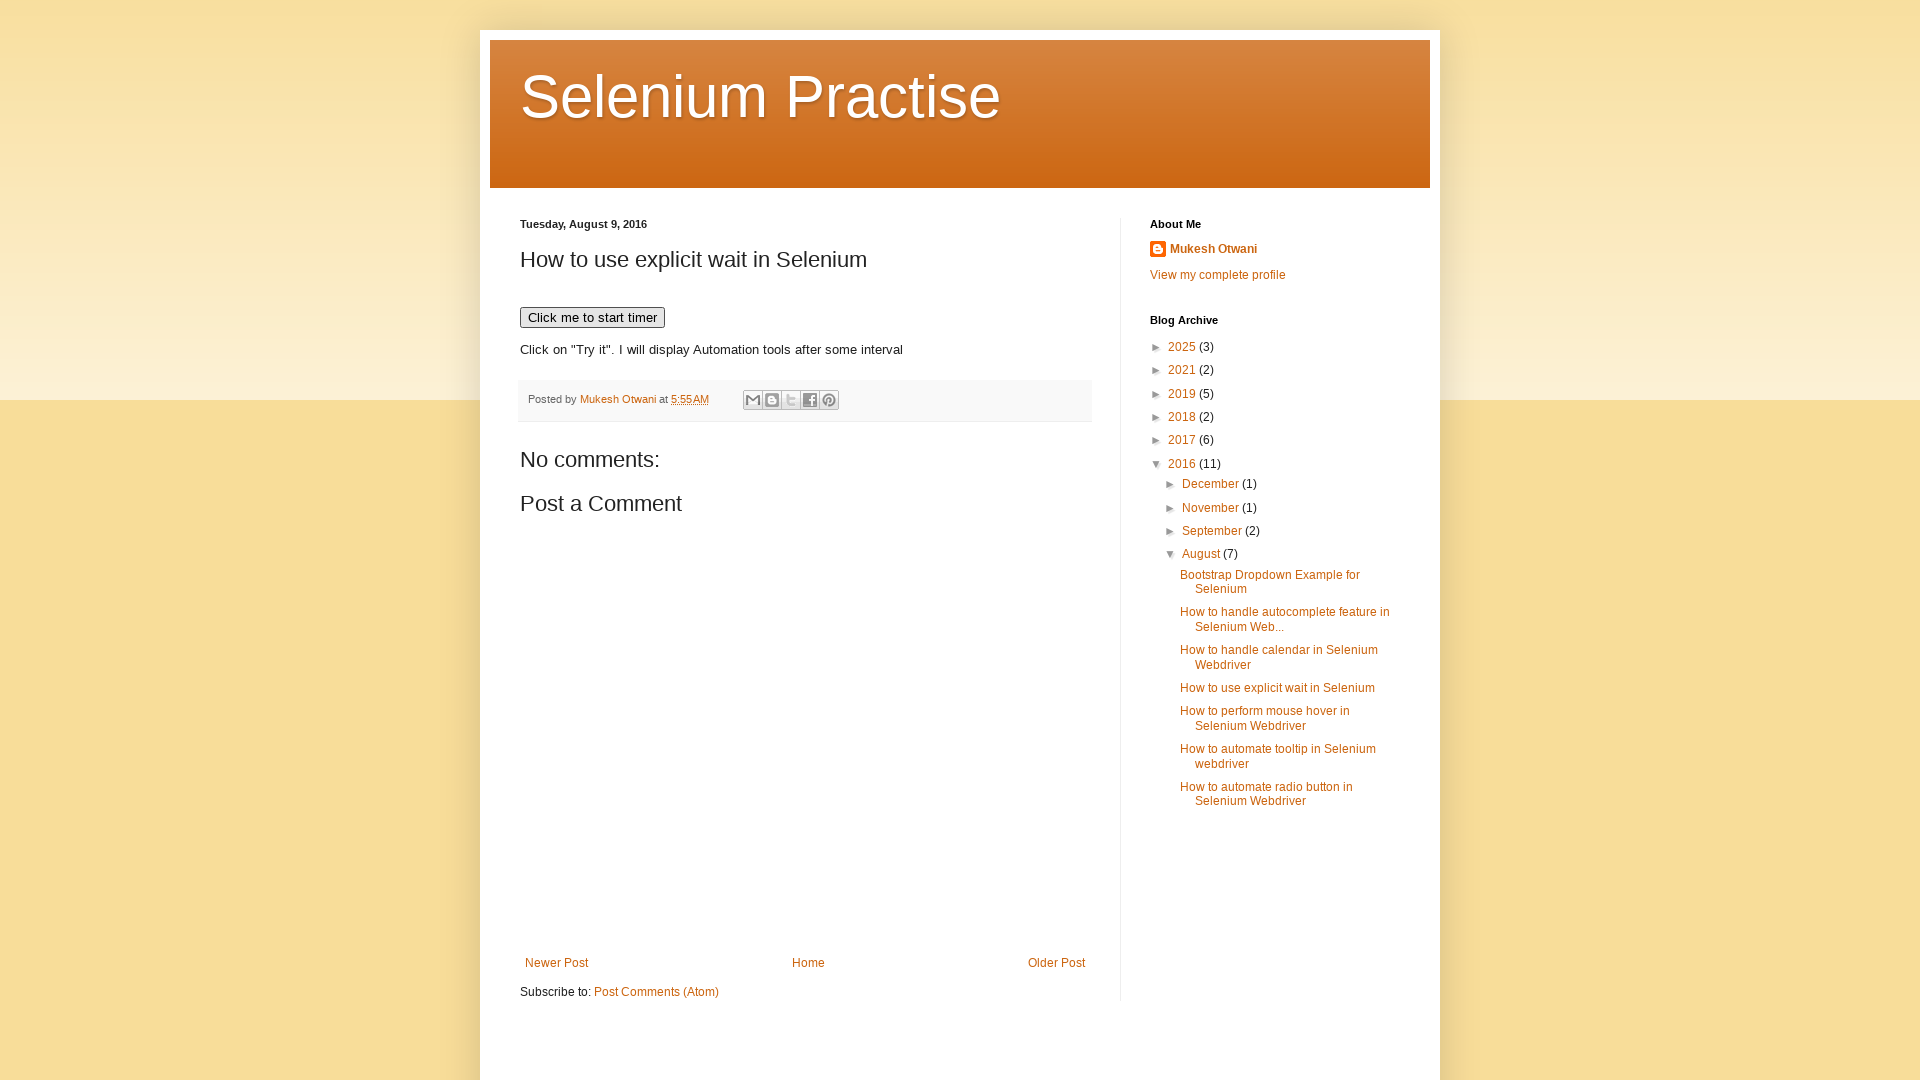

WebDriver text element became visible after explicit wait
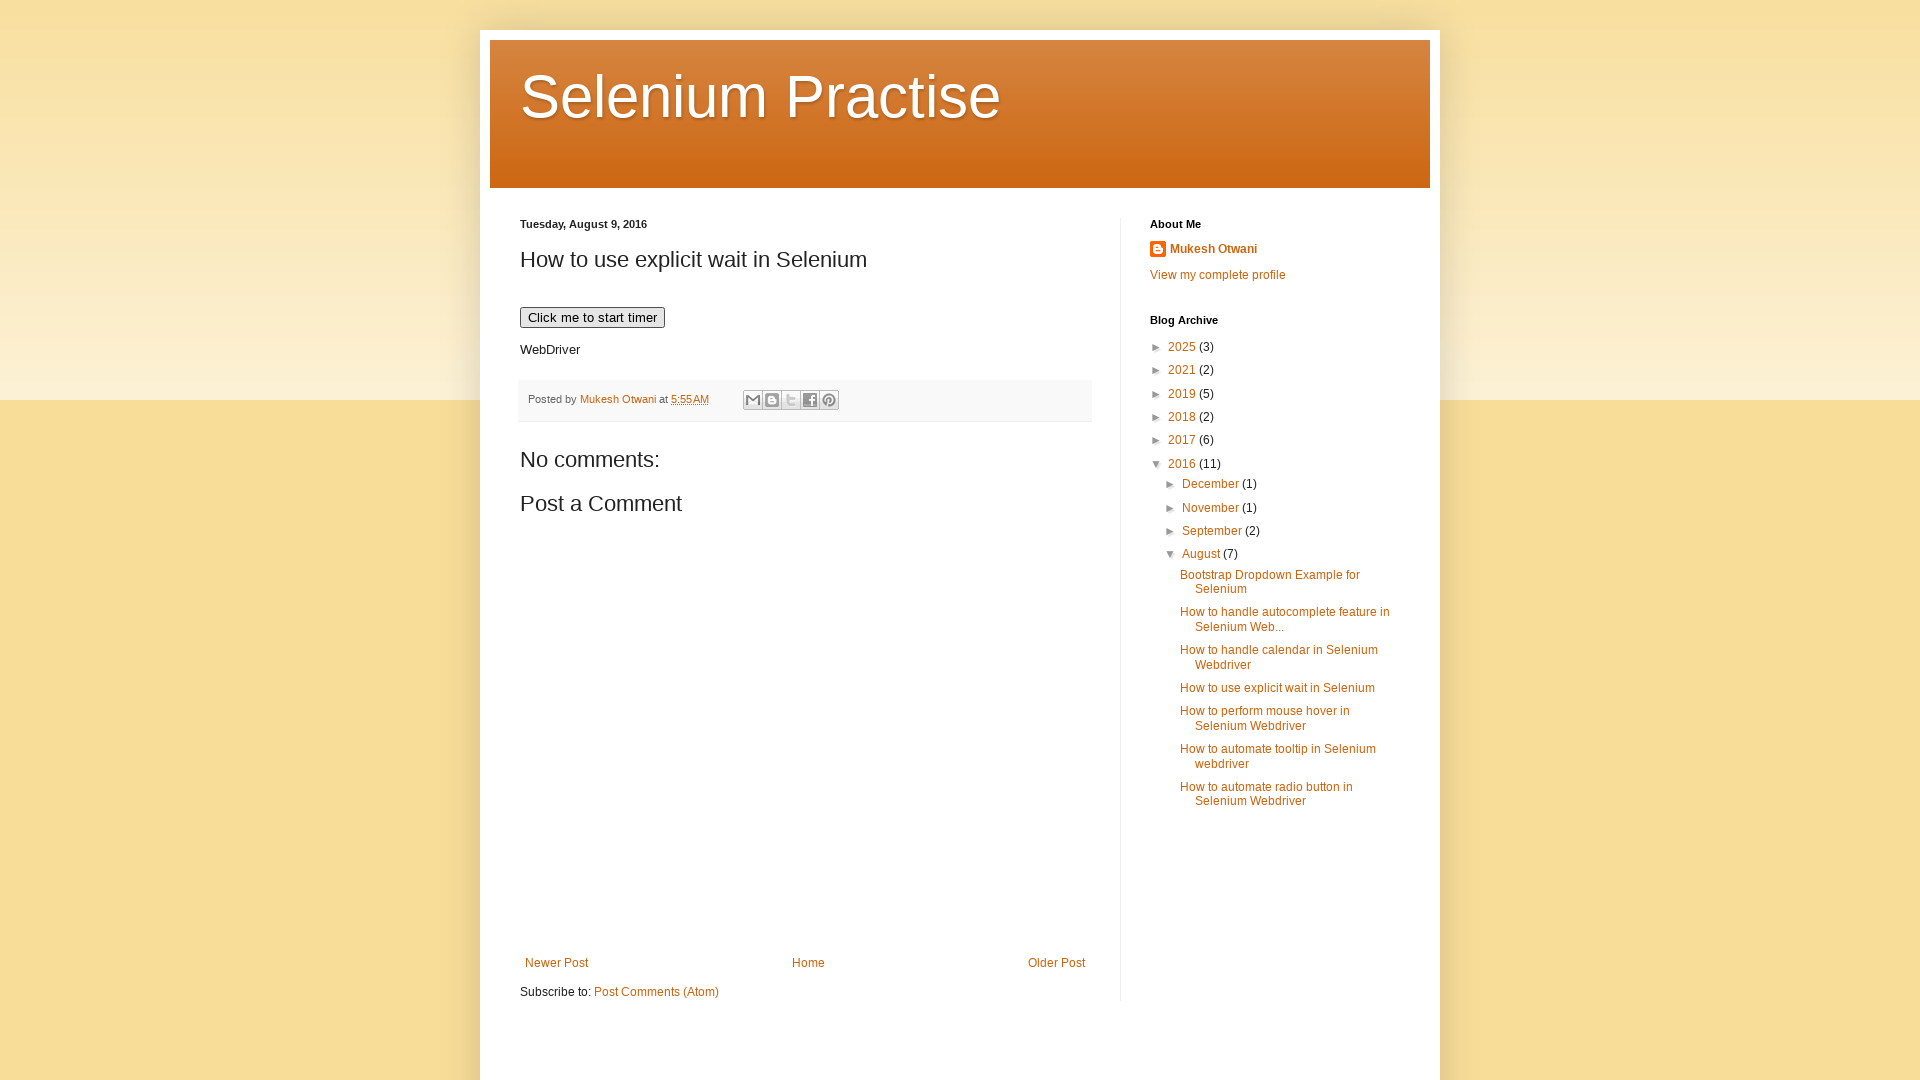

Verified WebDriver element is visible
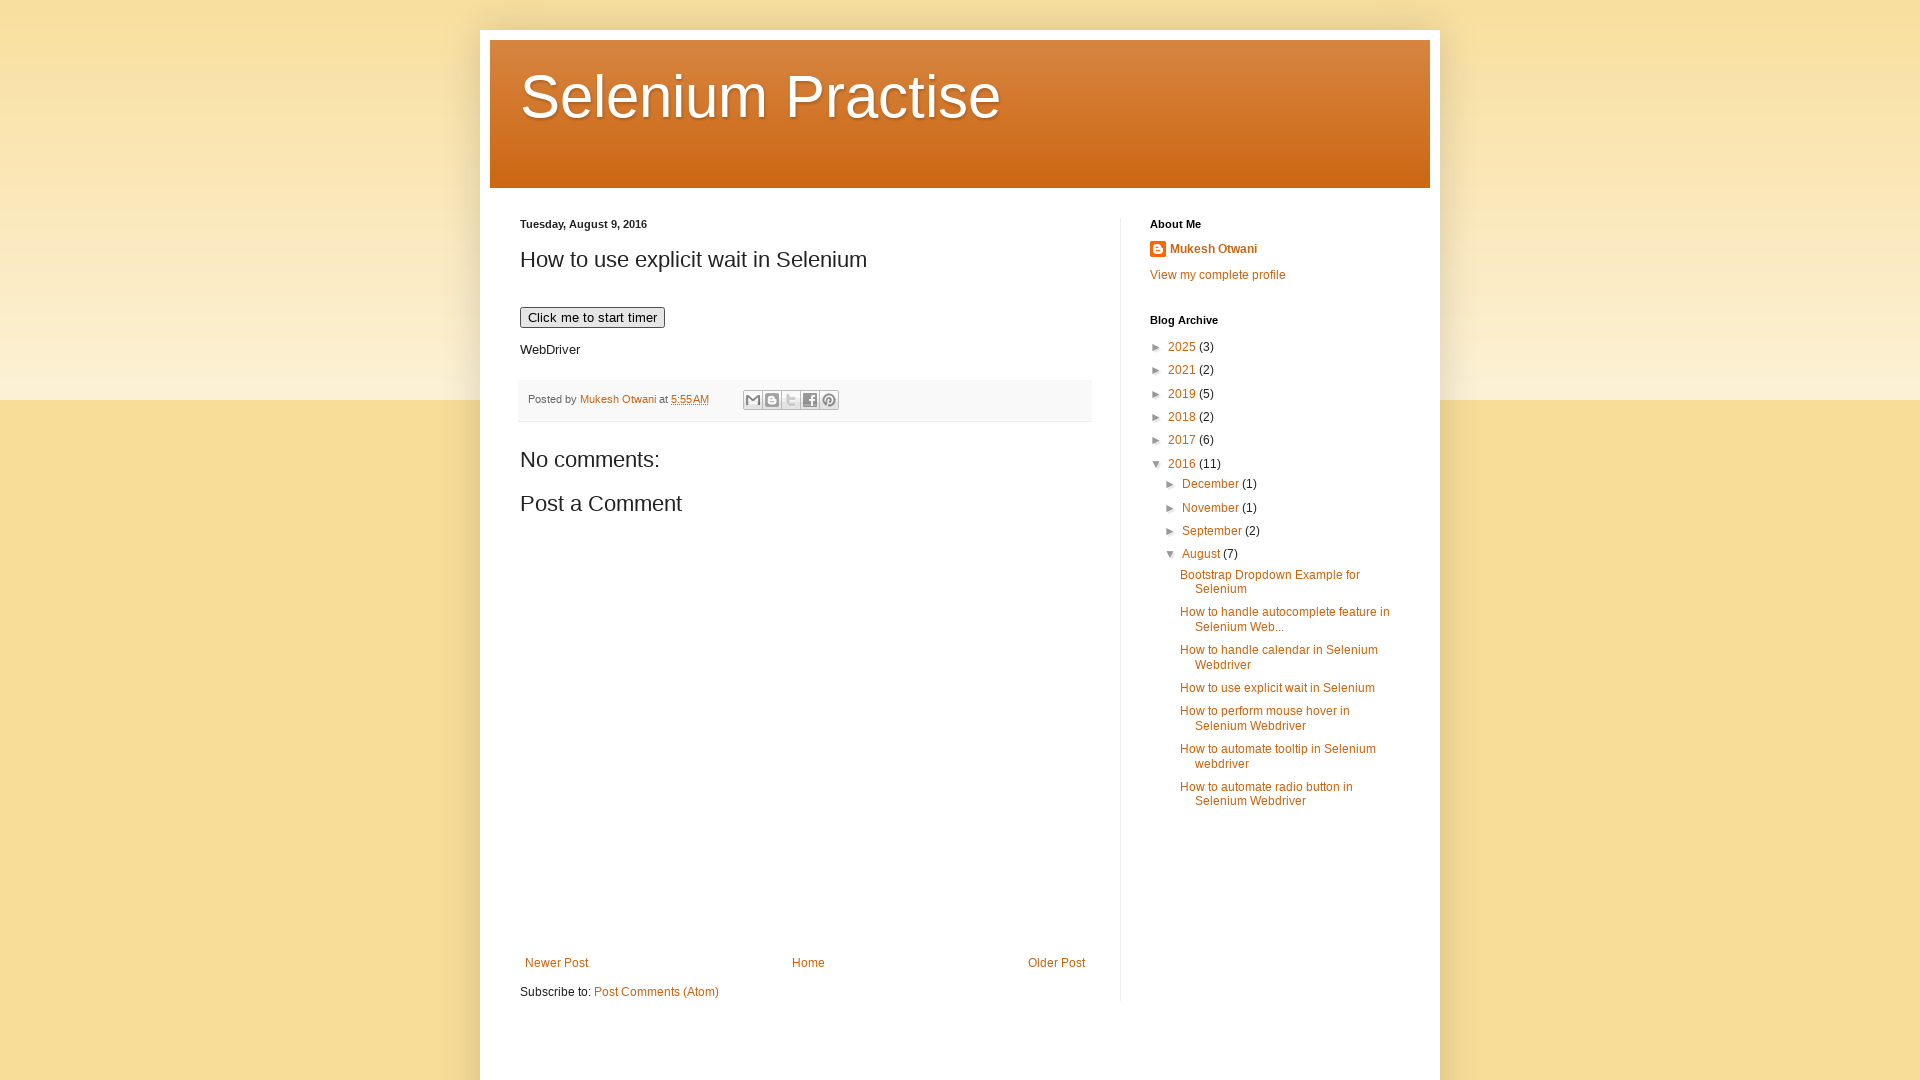

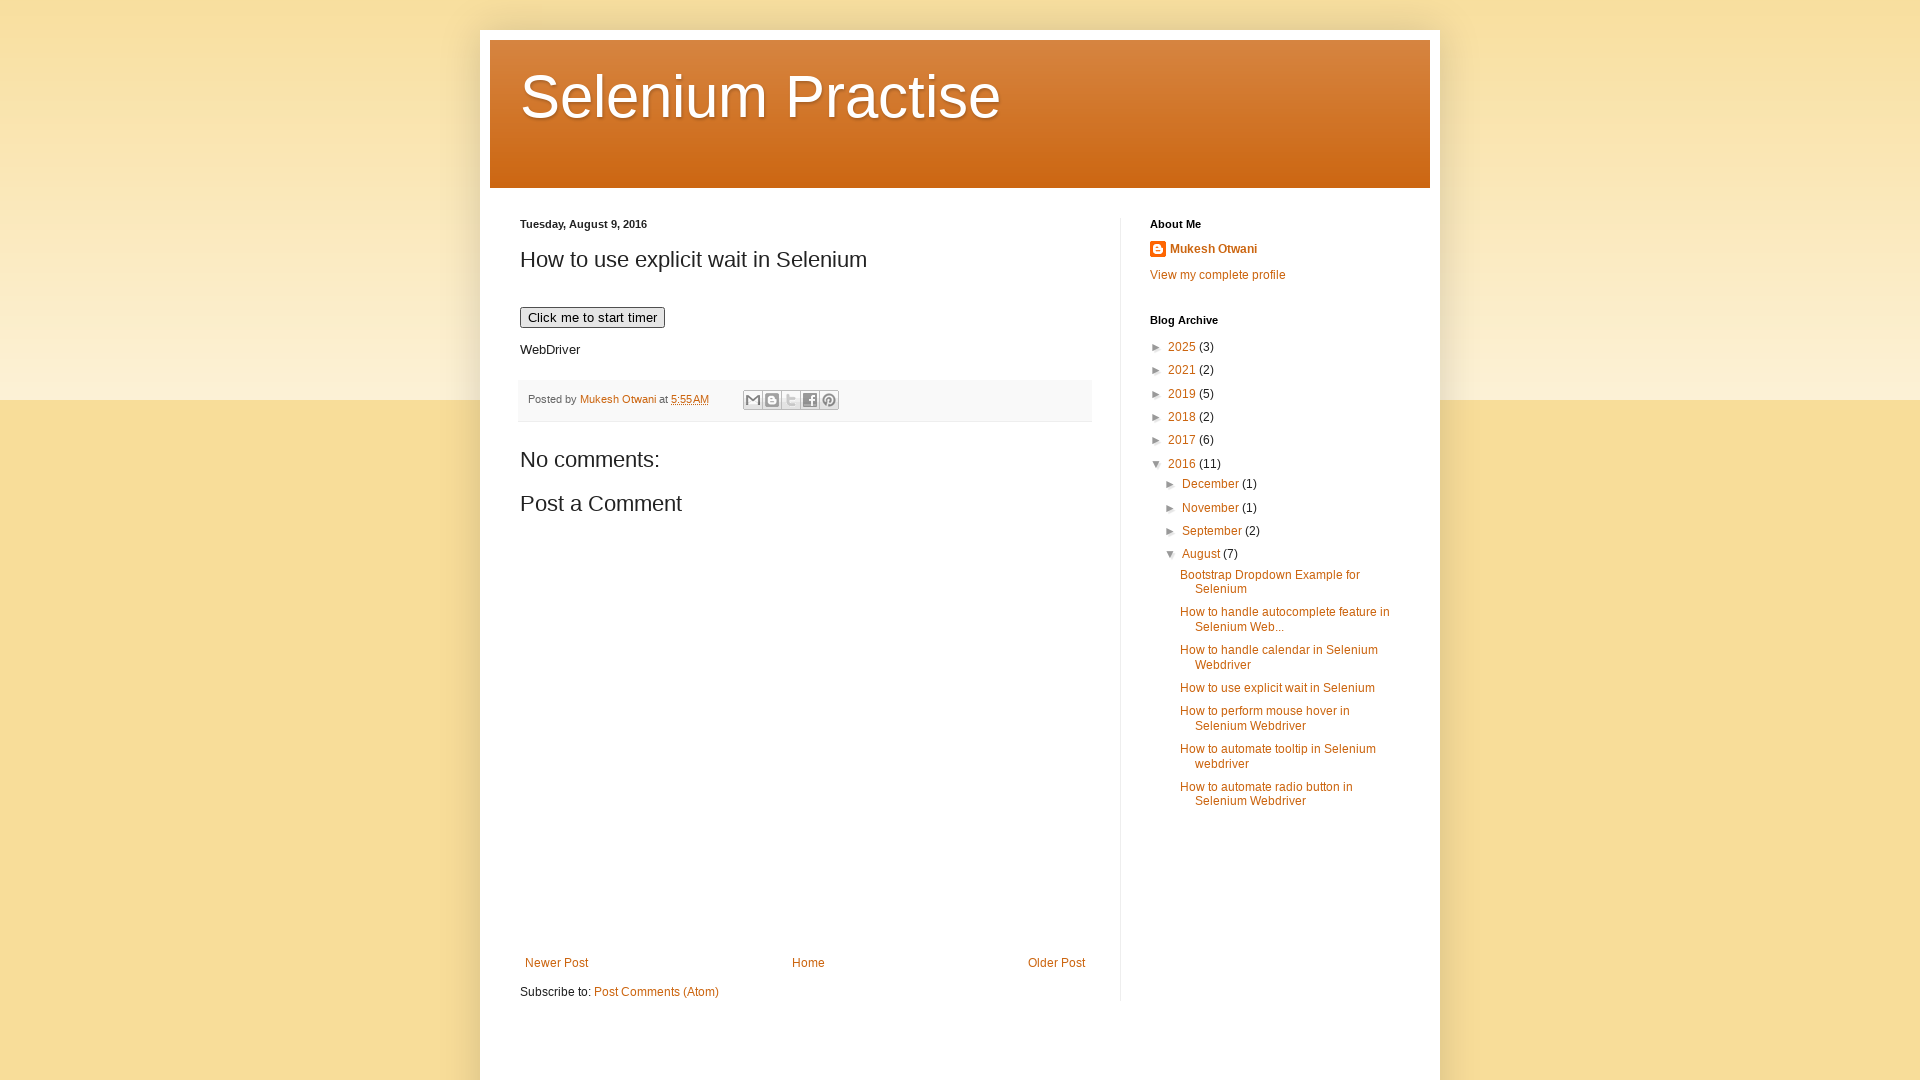